Tests dropdown selection functionality by iterating through currency dropdown options and selecting a specific currency

Starting URL: https://rahulshettyacademy.com/dropdownsPractise/

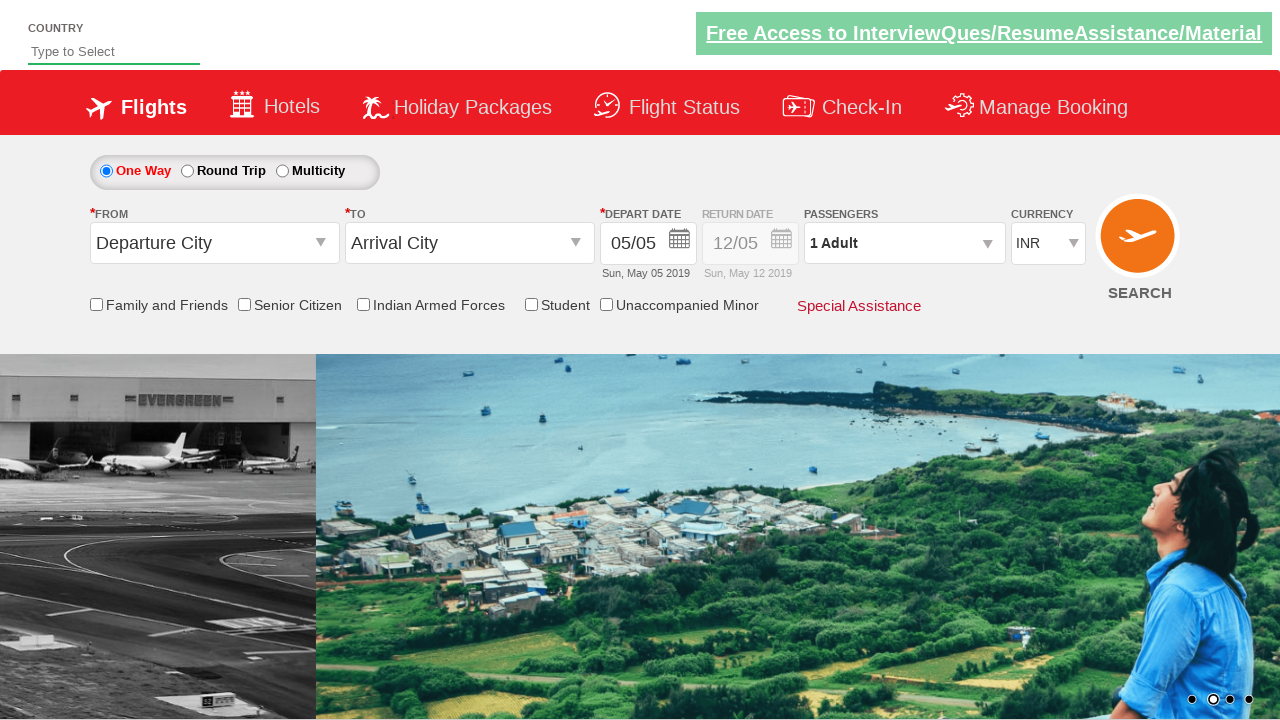

Located currency dropdown element
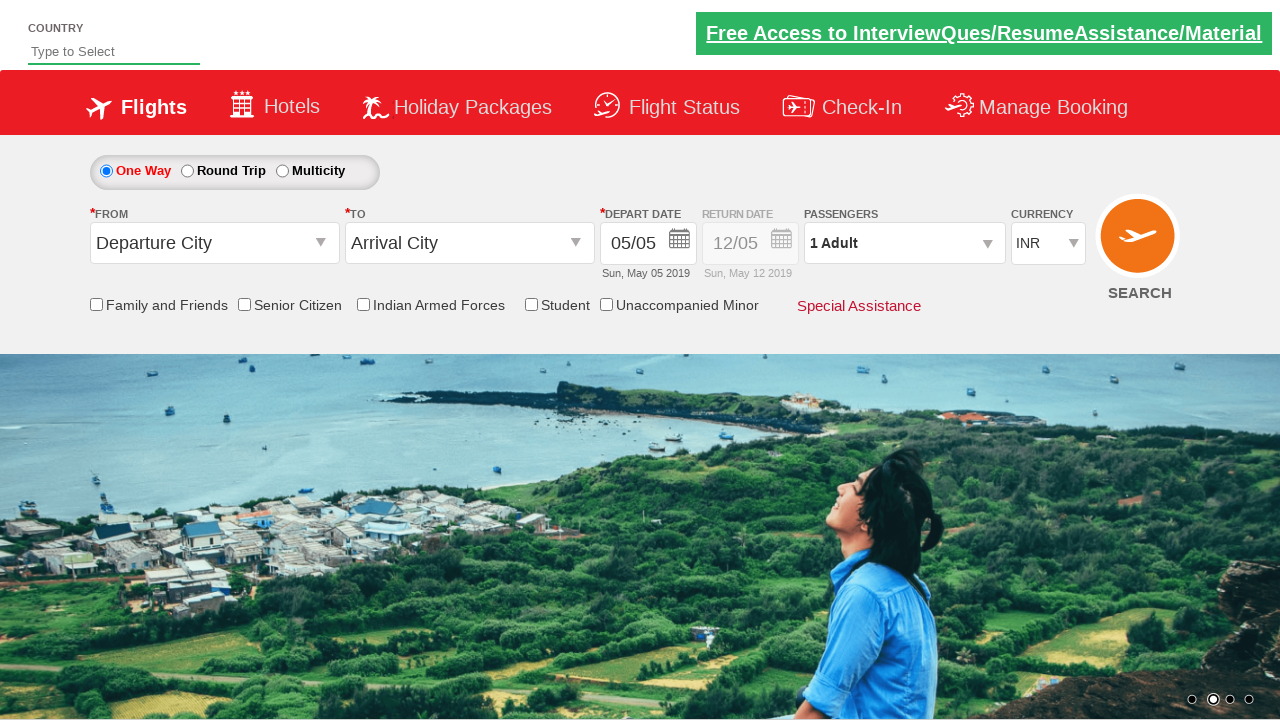

Retrieved all dropdown options
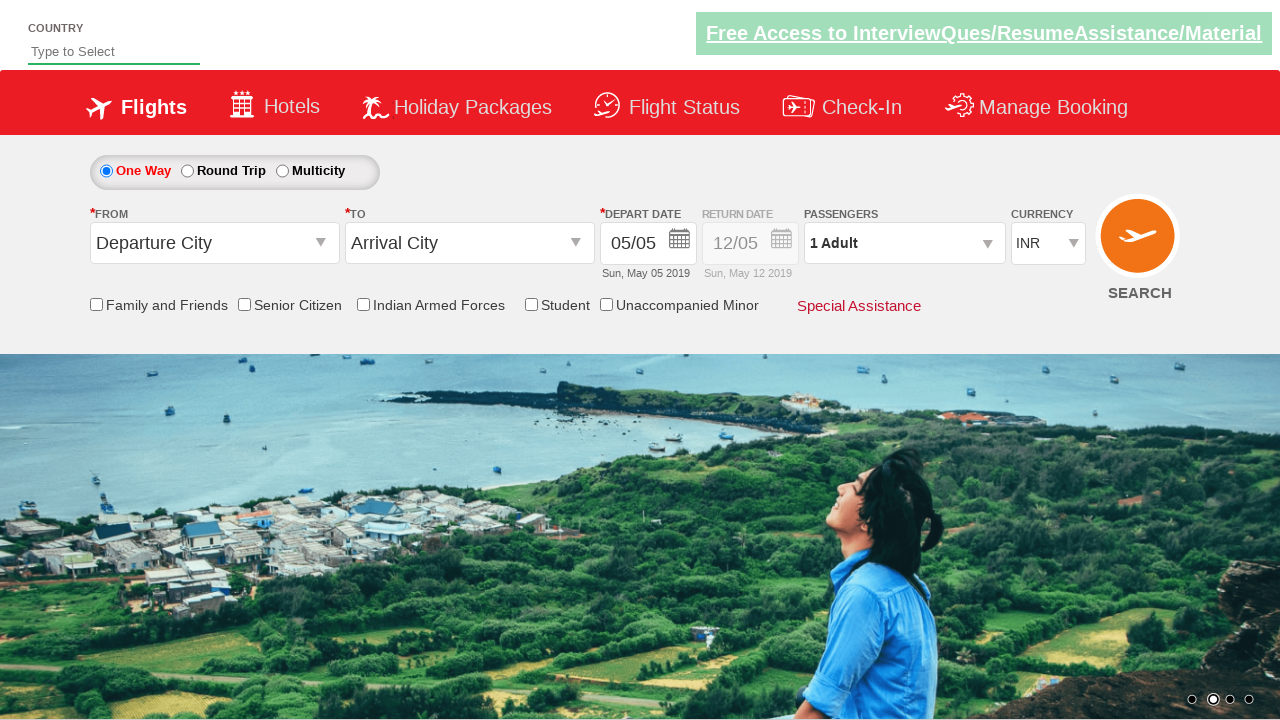

Printed all available currency options from dropdown
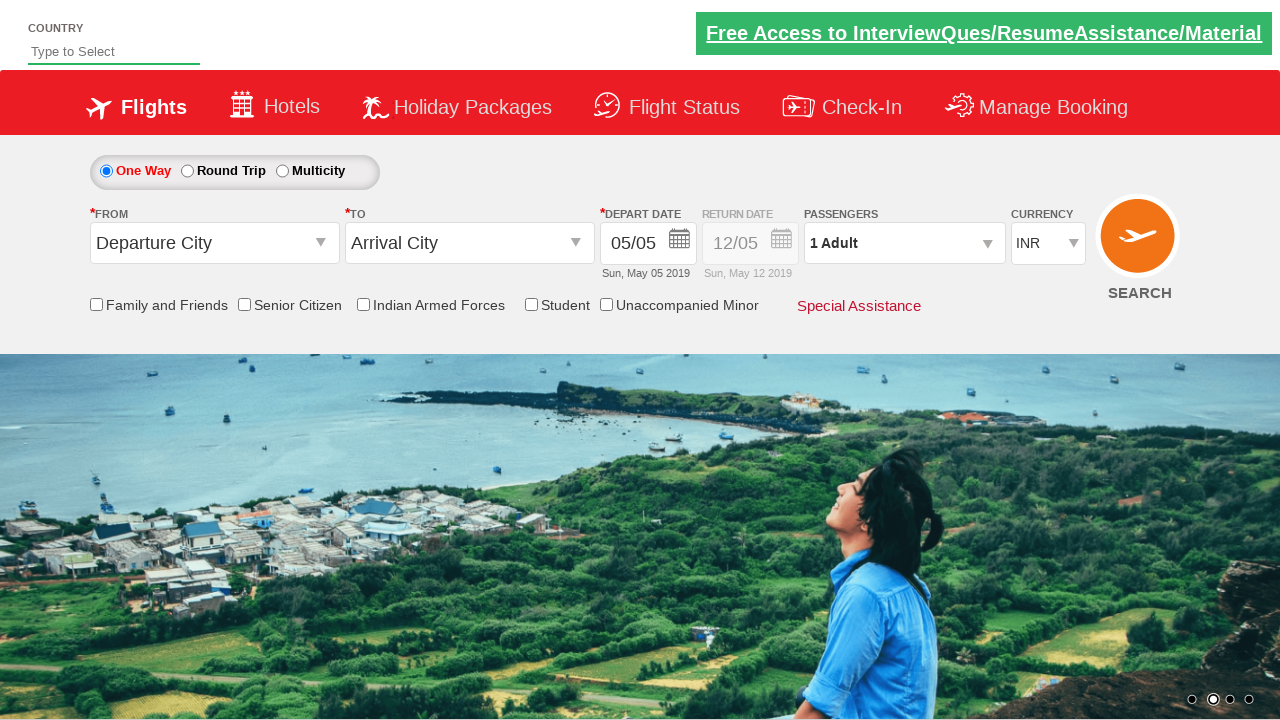

Selected AED currency from dropdown on #ctl00_mainContent_DropDownListCurrency
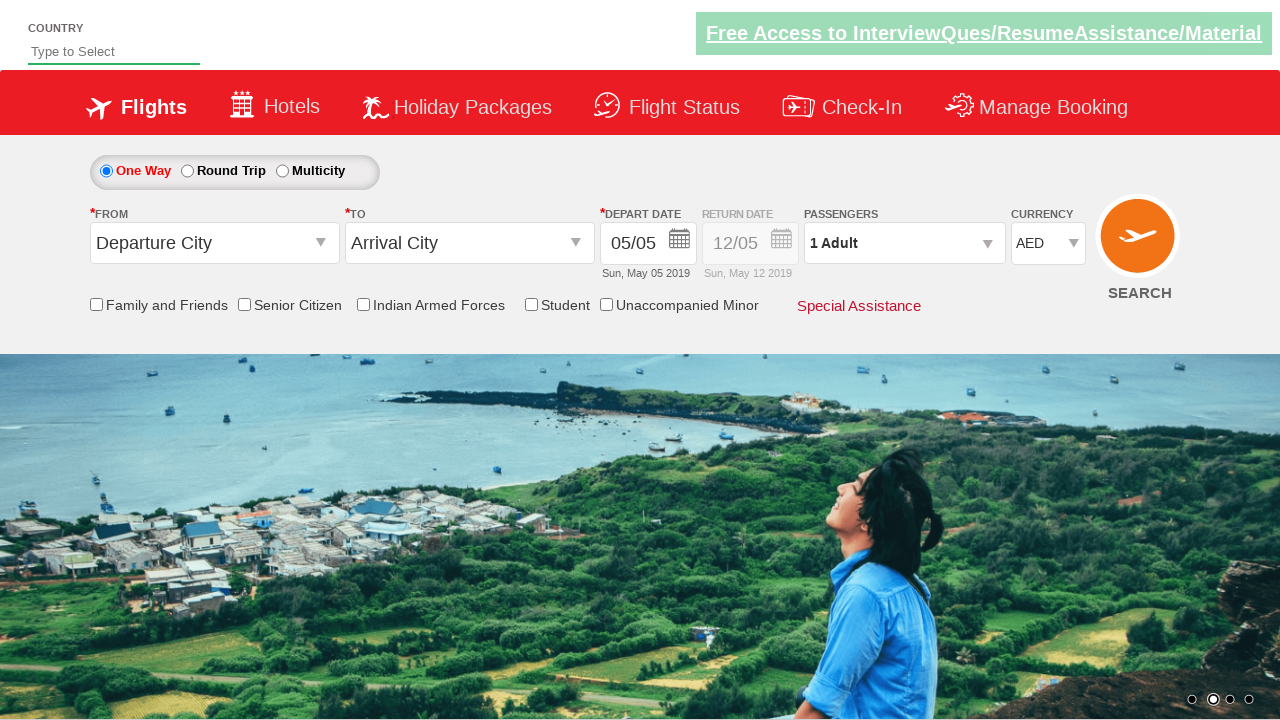

Retrieved selected currency option text
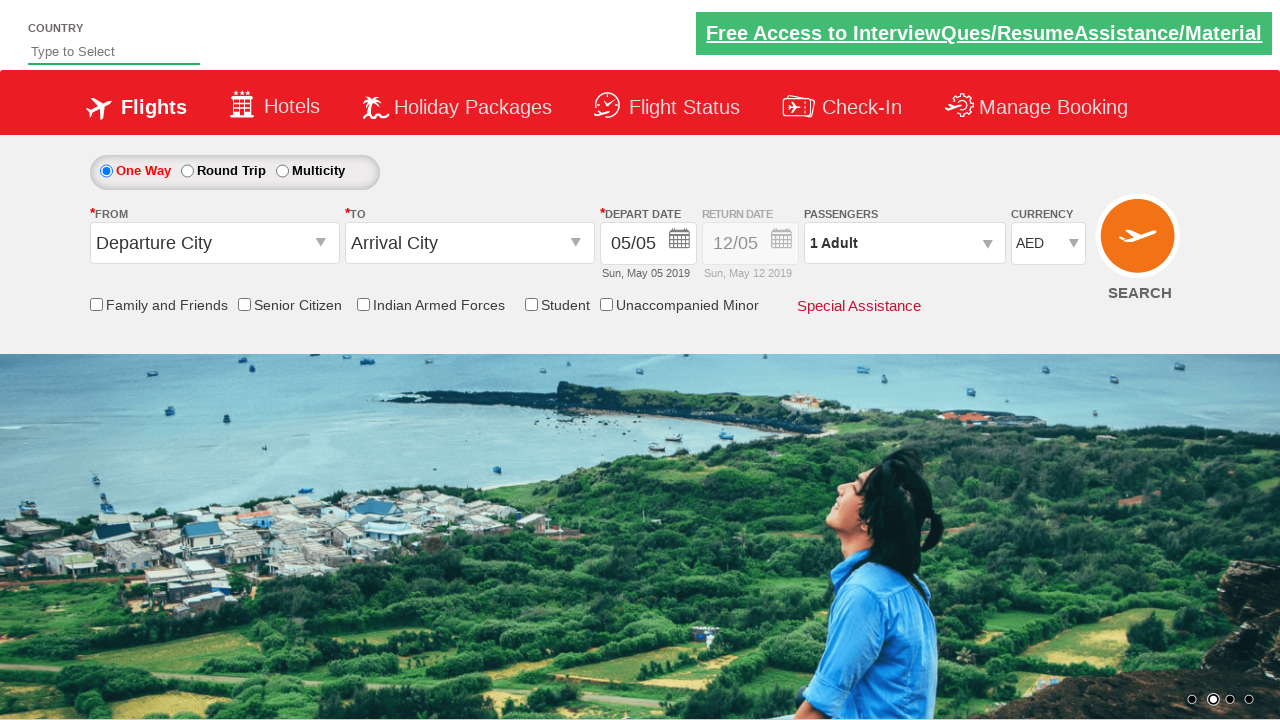

Printed selected currency: AED
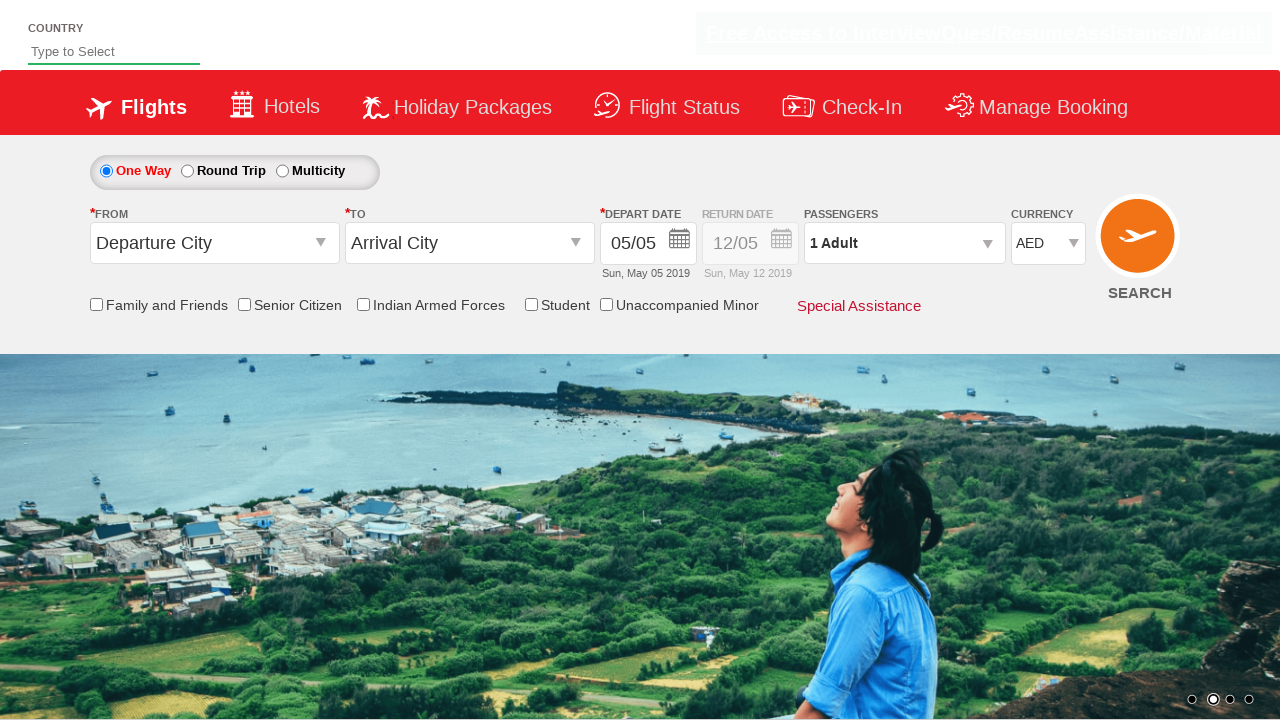

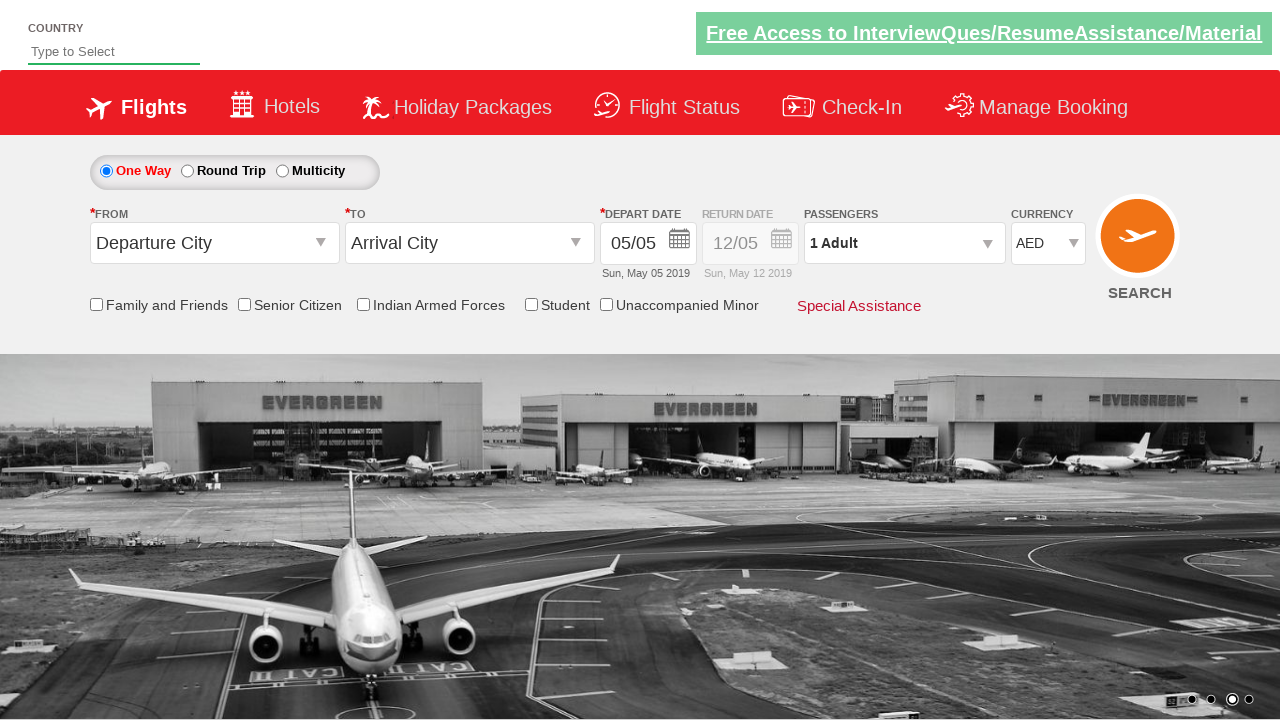